Navigates to a Japanese price comparison site's gaming laptop section and scrolls down the page

Starting URL: https://kakaku.com/pc/gaming-note/

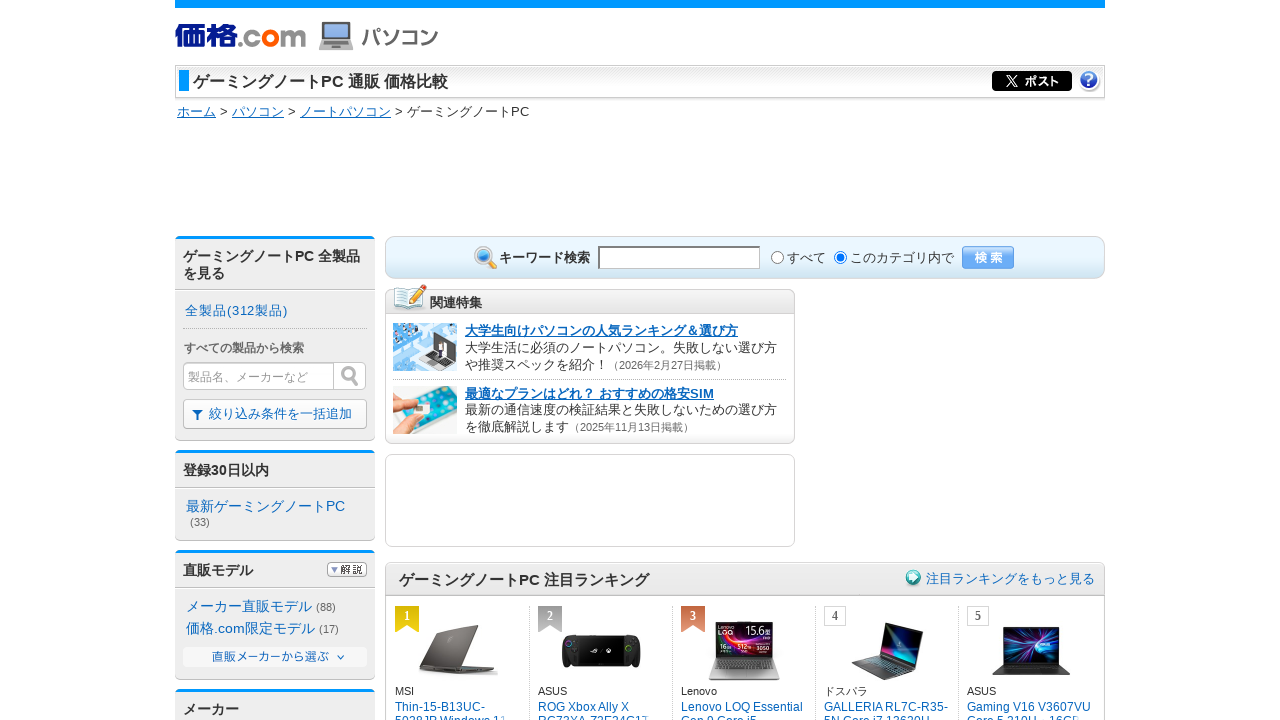

Scrolled down the page using PageDown key on body
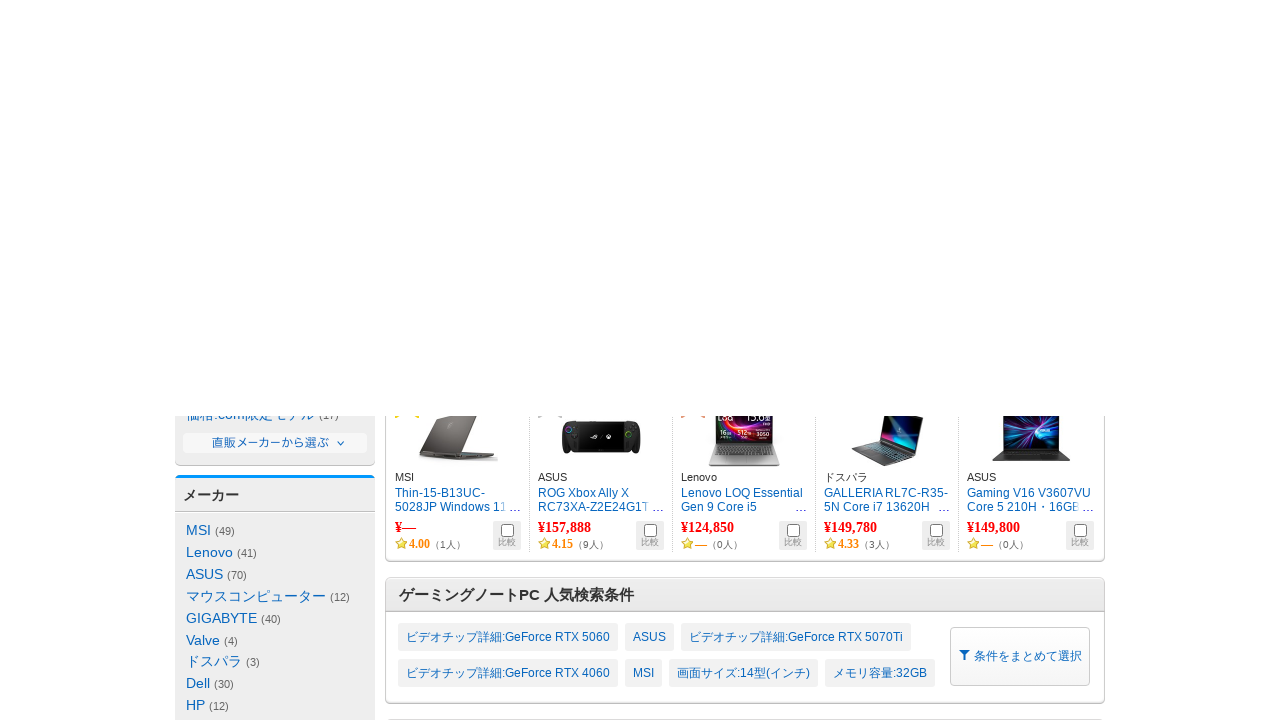

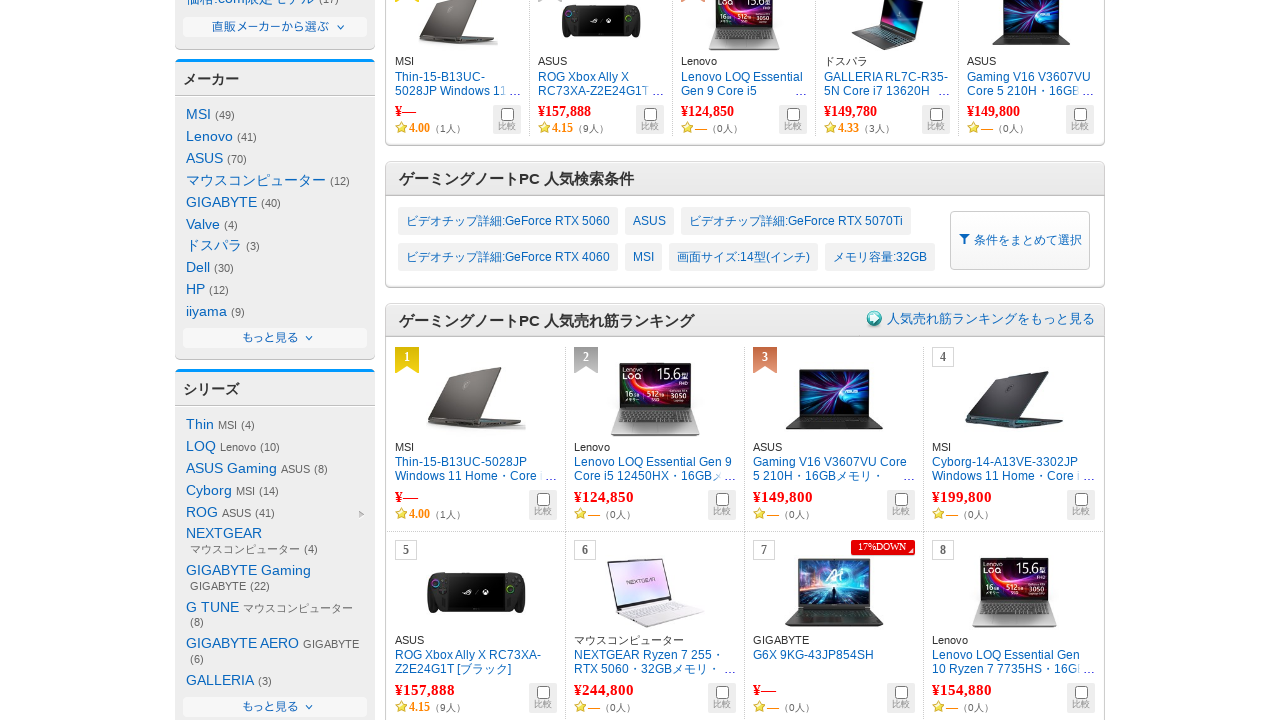